Tests the autocomplete functionality by selecting two random colors from a predefined list in the multi-select color input field

Starting URL: https://demoqa.com/auto-complete

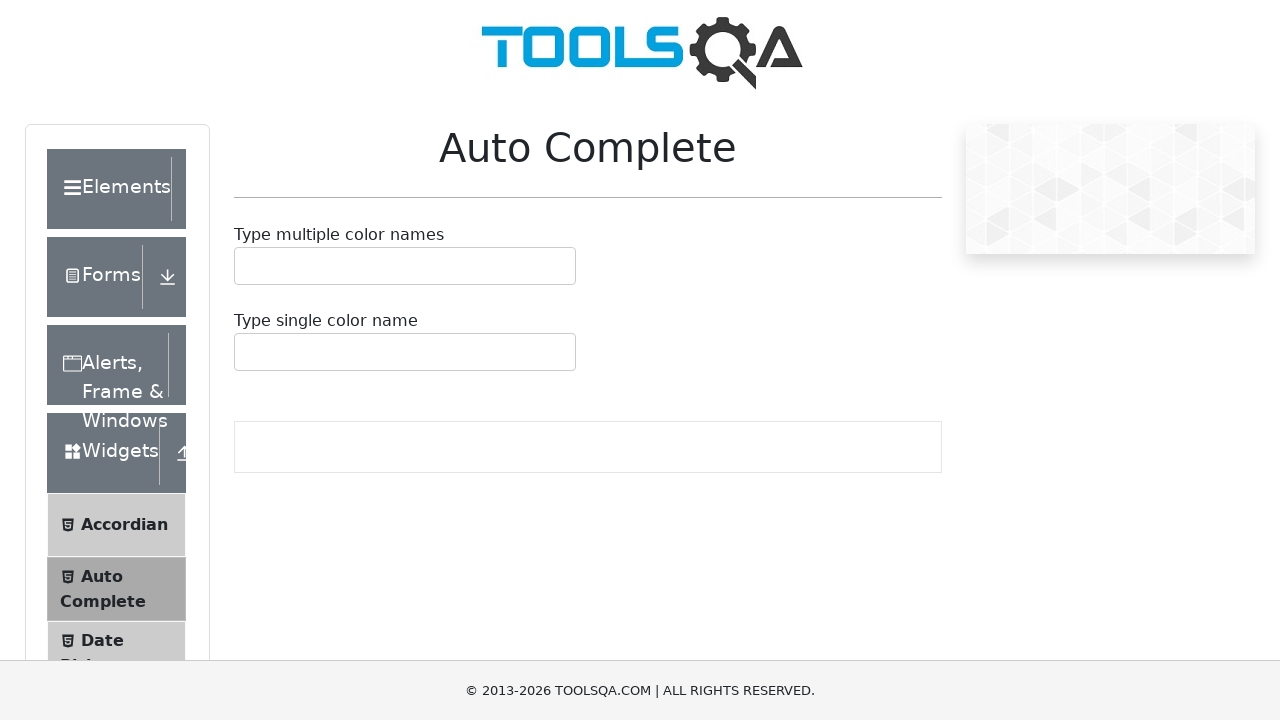

Scrolled down 300px to view autocomplete field
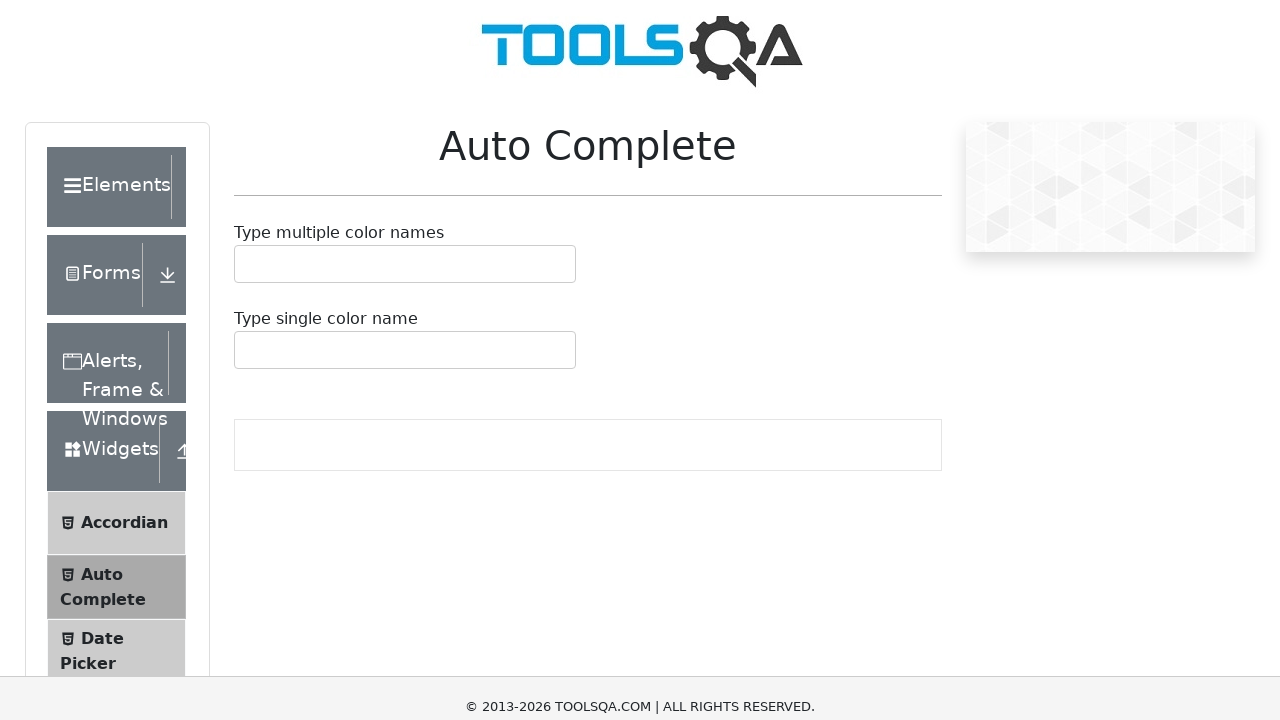

Selected two random colors: Green and Indigo
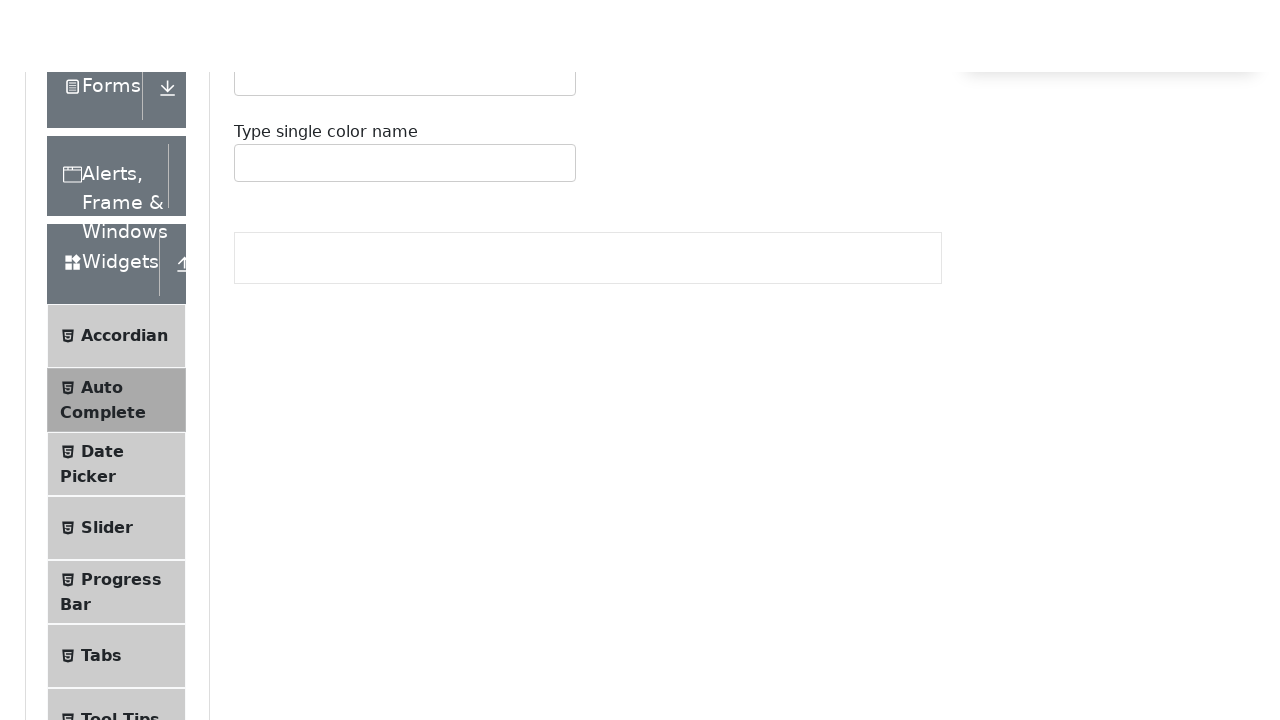

Clicked on the multi-select autocomplete input field at (247, 266) on #autoCompleteMultipleInput
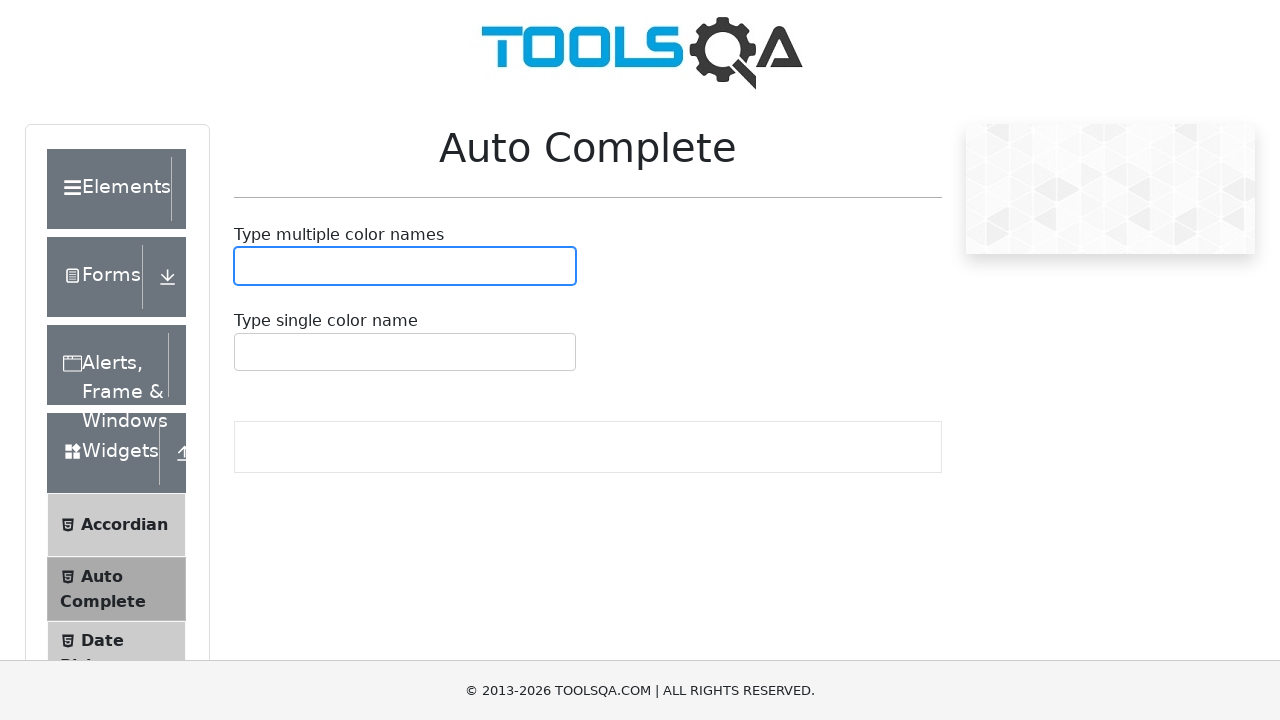

Typed 'Green' into the autocomplete field on #autoCompleteMultipleInput
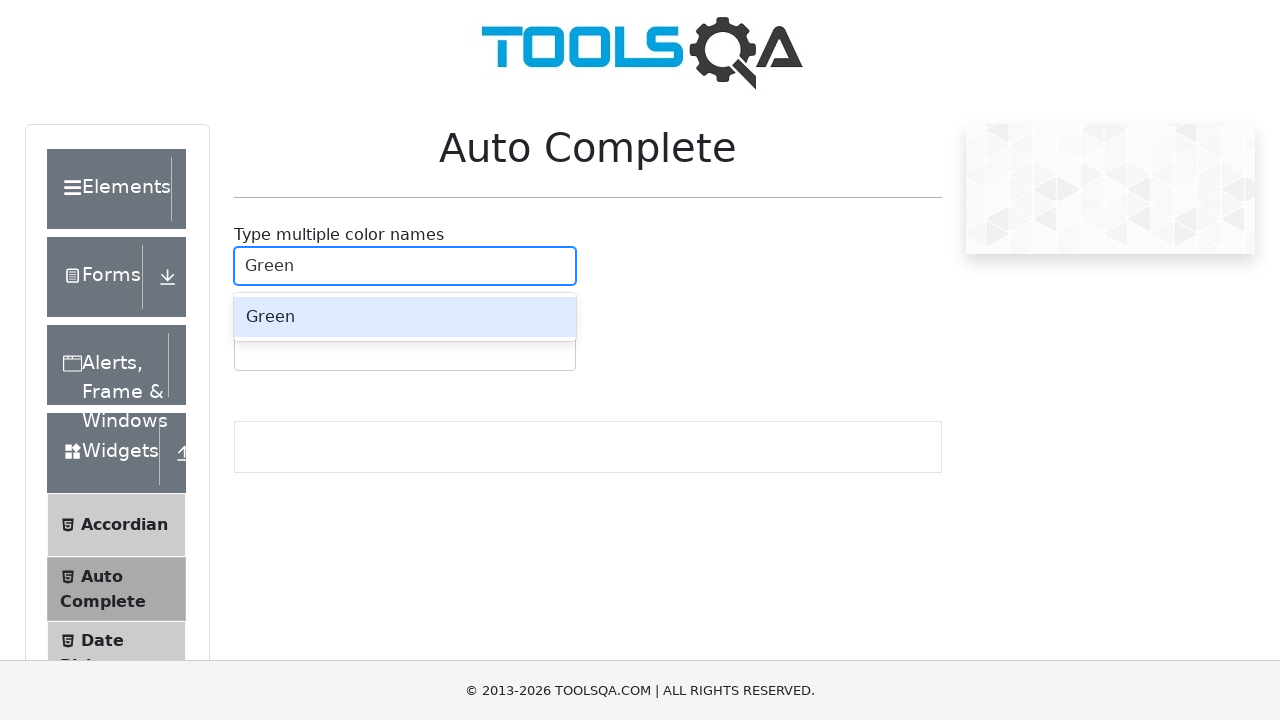

Selected 'Green' from the dropdown options at (405, 317) on .auto-complete__option:has-text('Green')
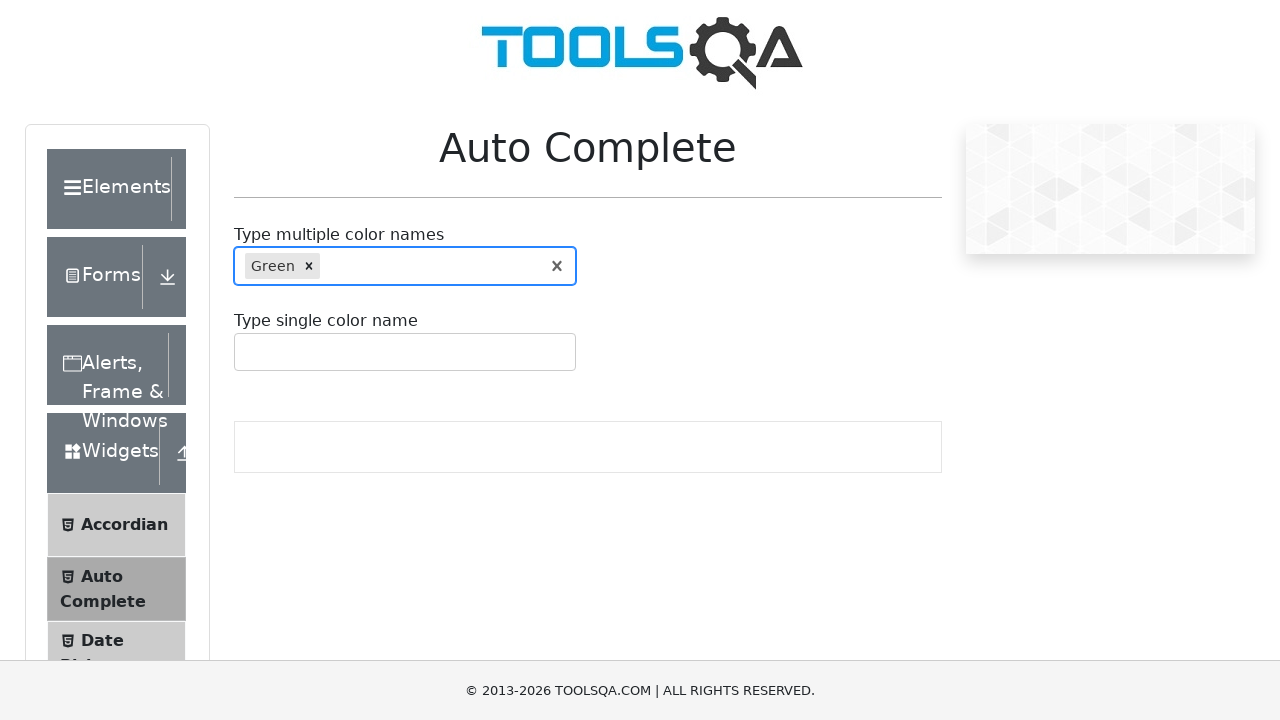

Typed 'Indigo' into the autocomplete field on #autoCompleteMultipleInput
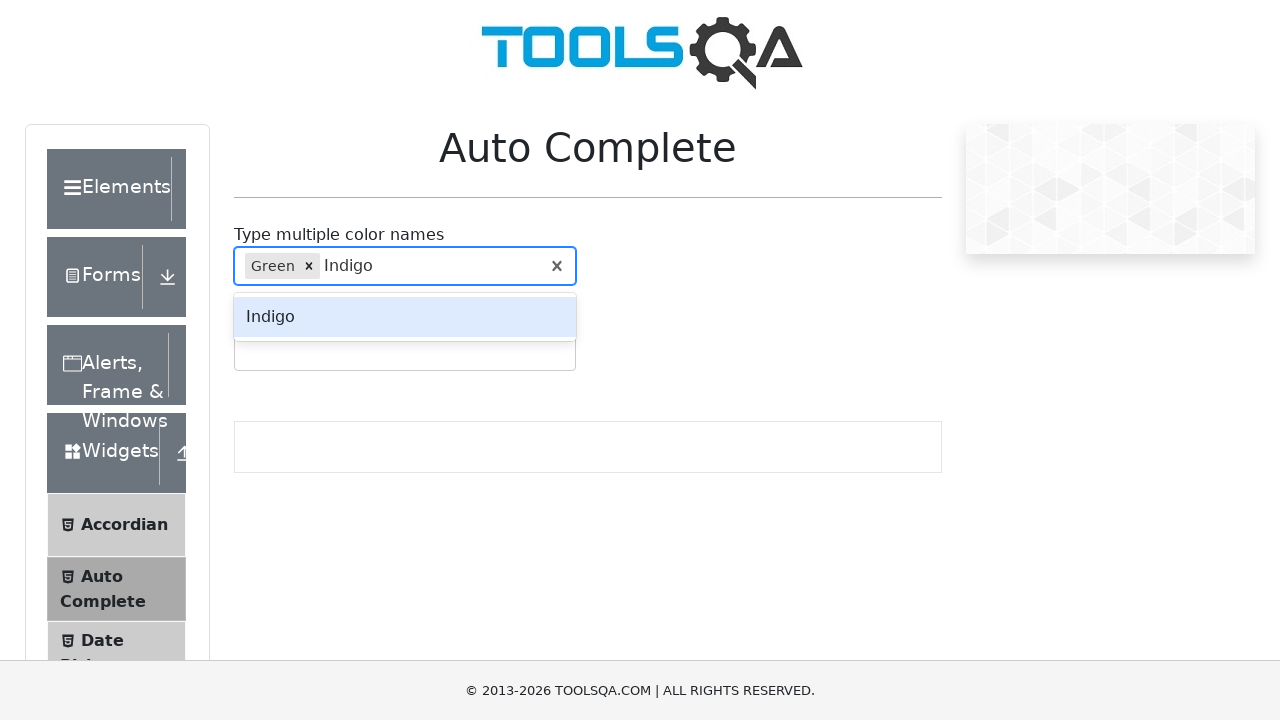

Selected 'Indigo' from the dropdown options at (405, 317) on .auto-complete__option:has-text('Indigo')
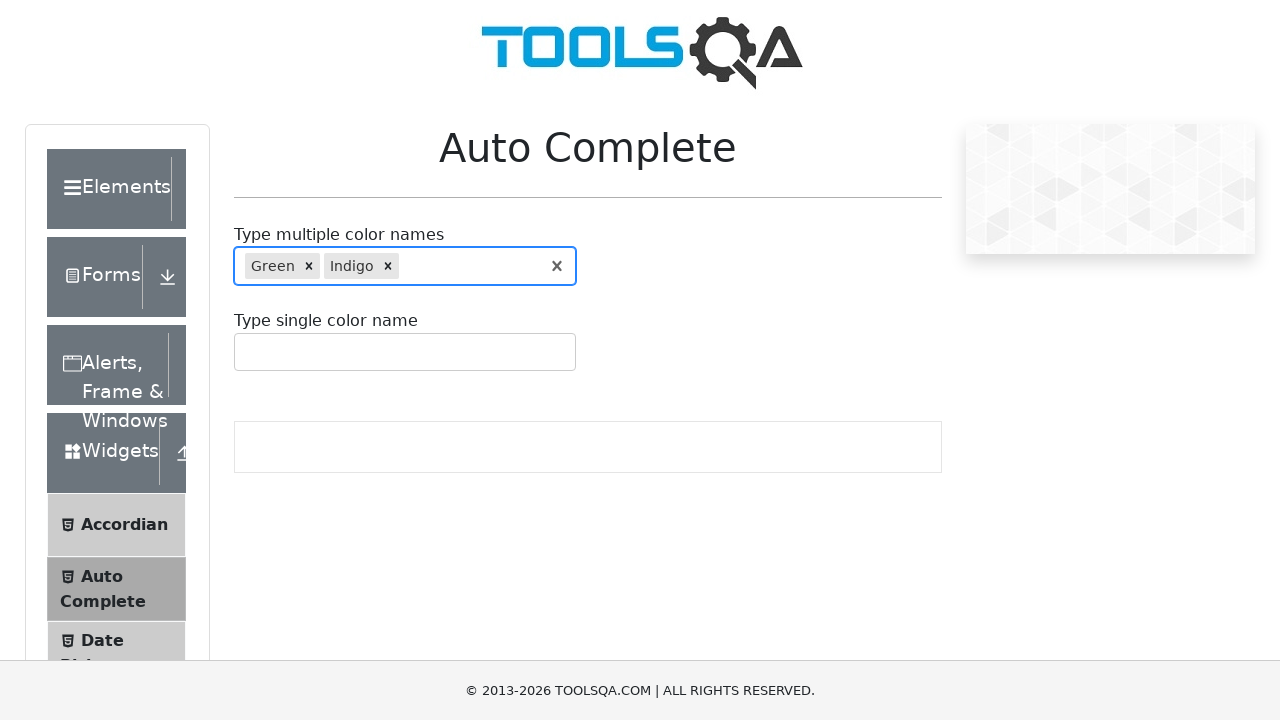

Verified that both selected colors are displayed in the multi-select field
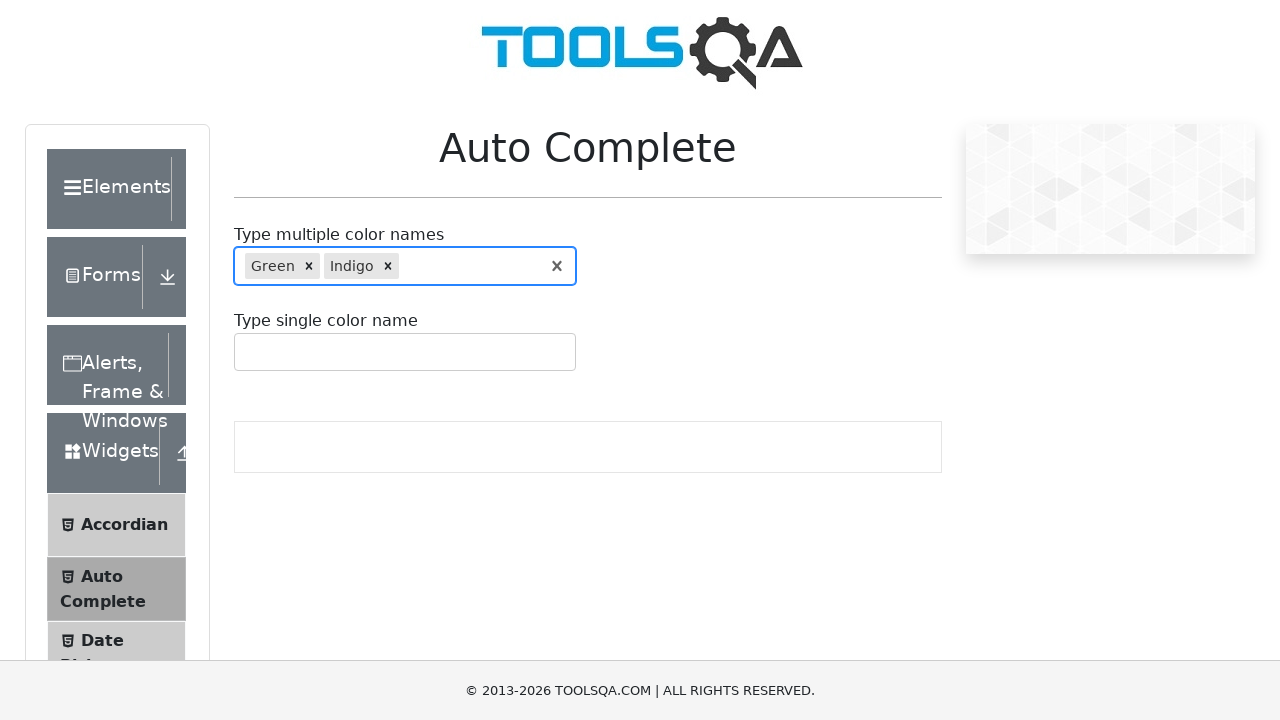

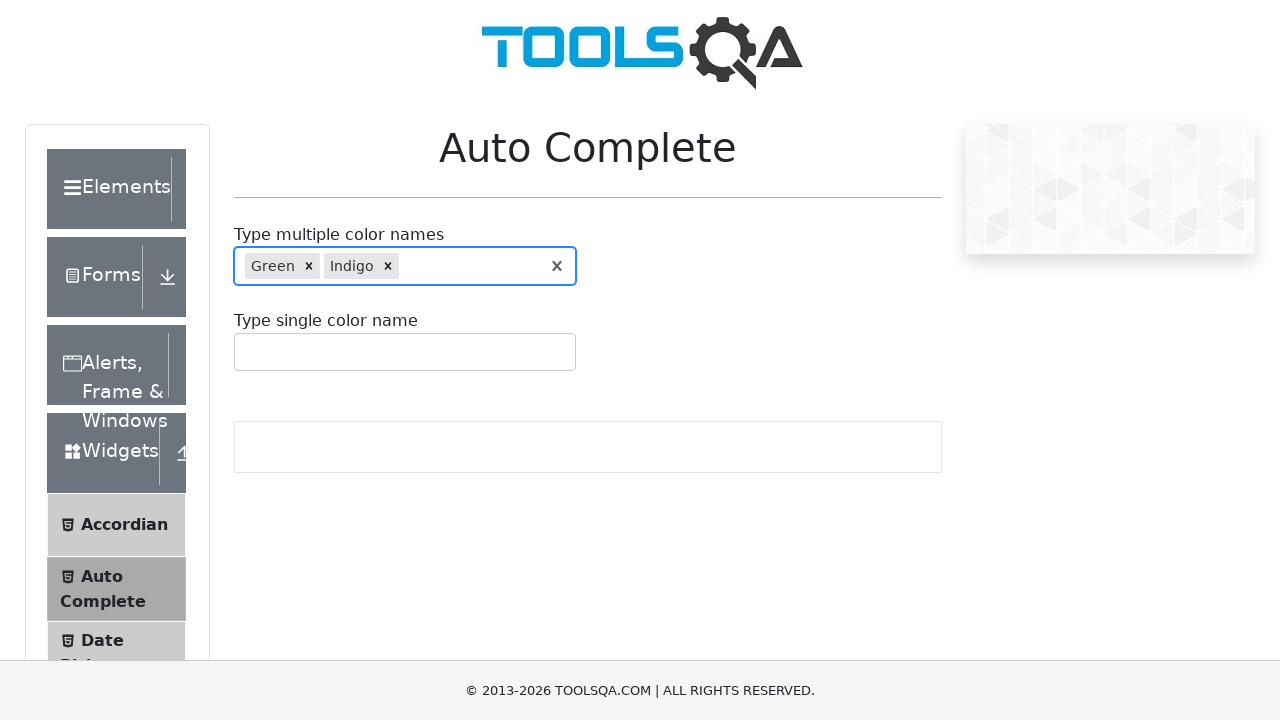